Tests JavaScript alert box functionality by entering a name in a text field, clicking the alert button, verifying the alert message, and accepting the alert

Starting URL: https://www.rahulshettyacademy.com/AutomationPractice/

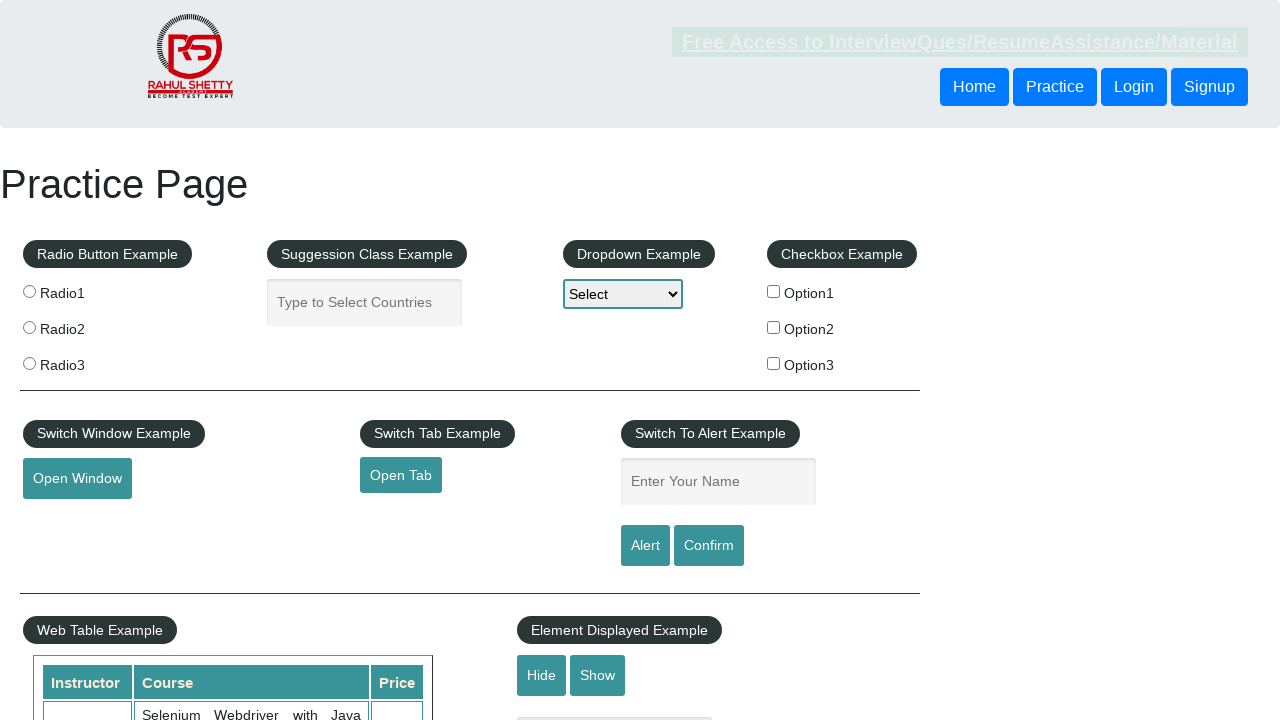

Filled name field with 'Yogesh' on input[name='enter-name']
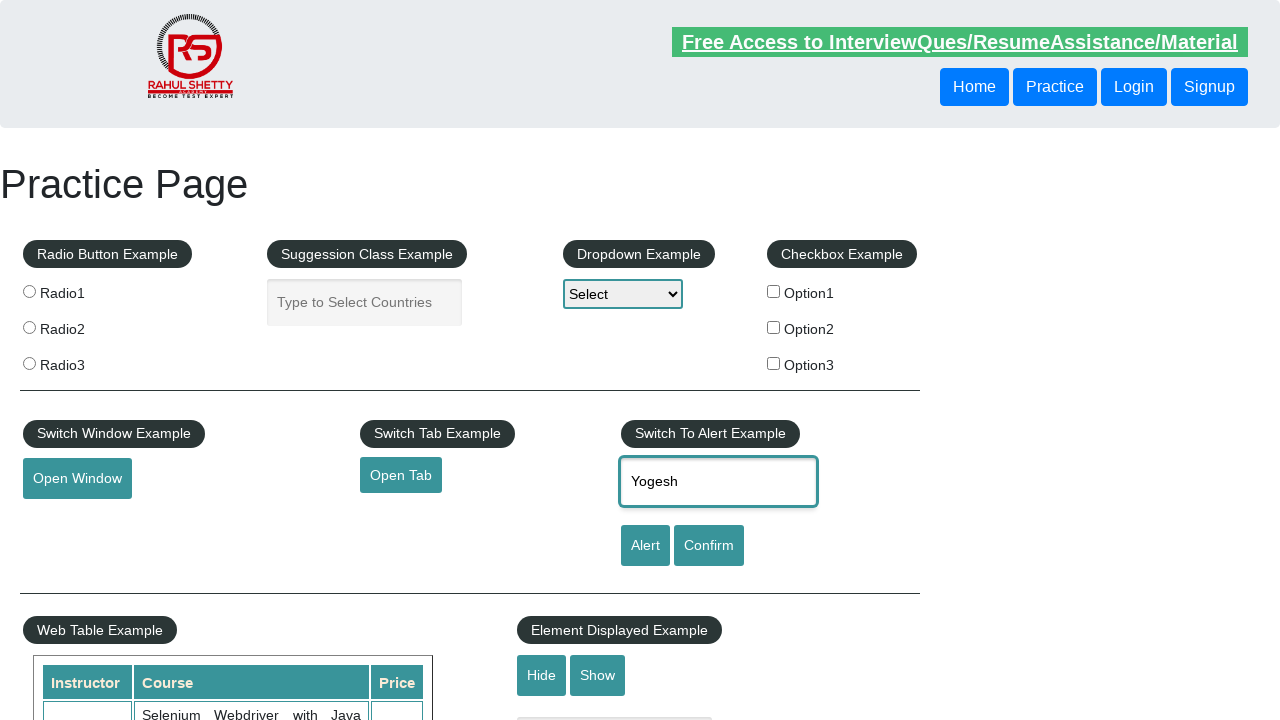

Updated name field to 'Yogesh Patil' on input[name='enter-name']
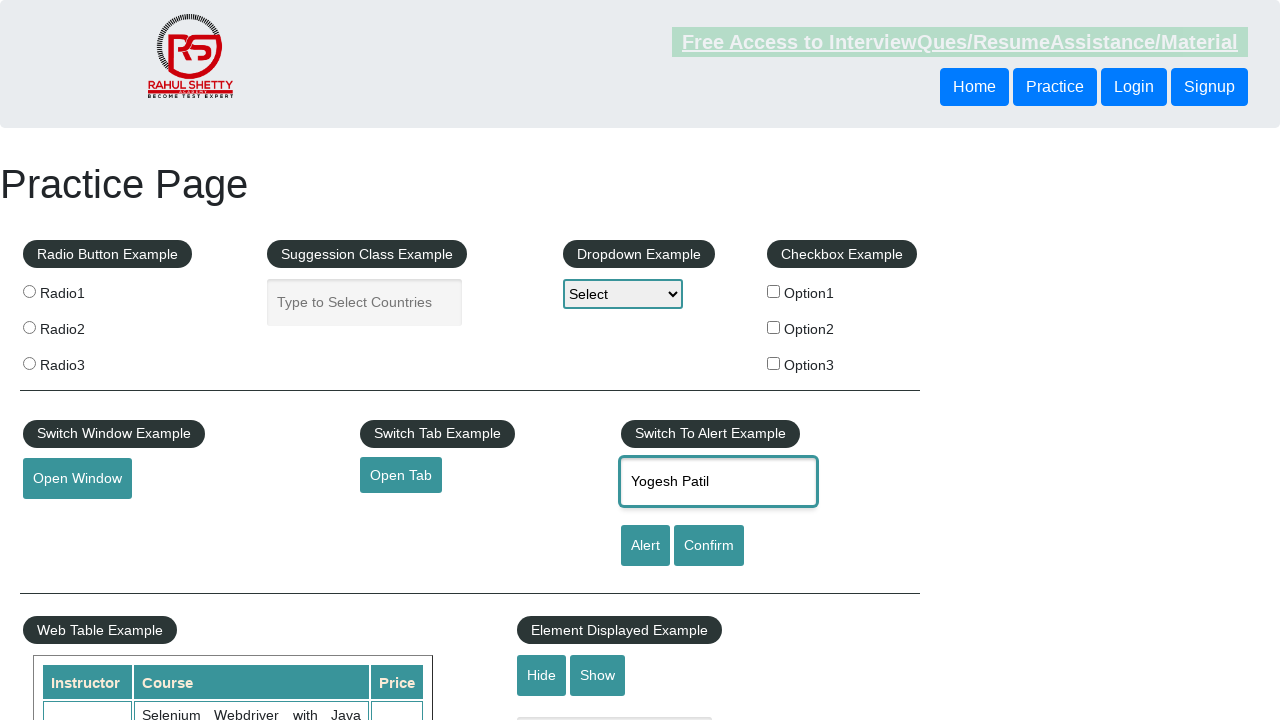

Set up dialog handler for alert box
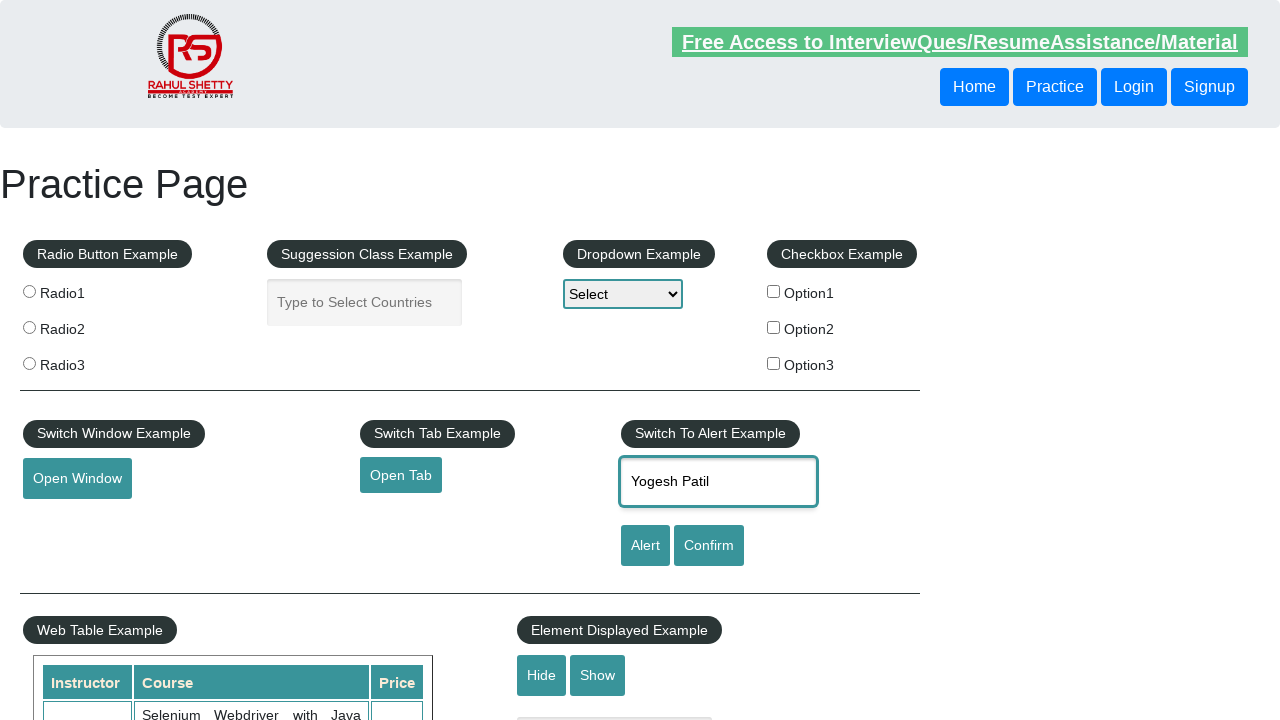

Clicked alert button to trigger JavaScript alert at (645, 546) on #alertbtn
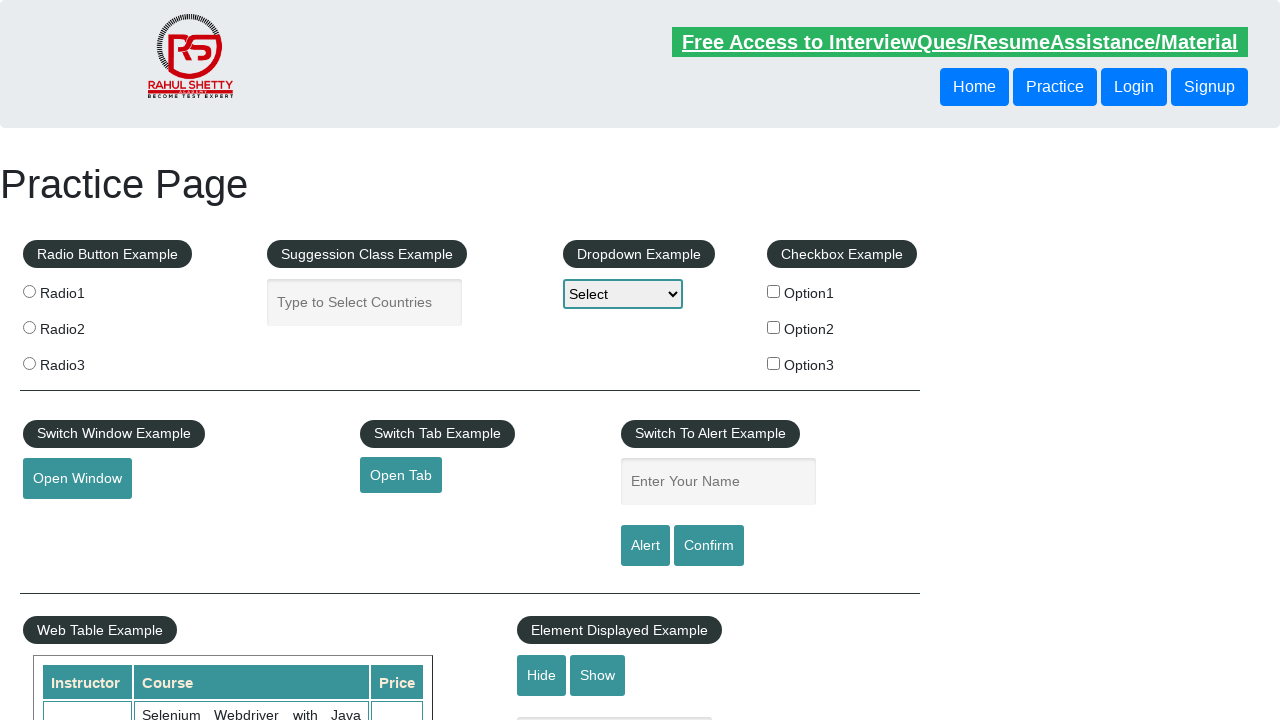

Waited for dialog to be processed and accepted
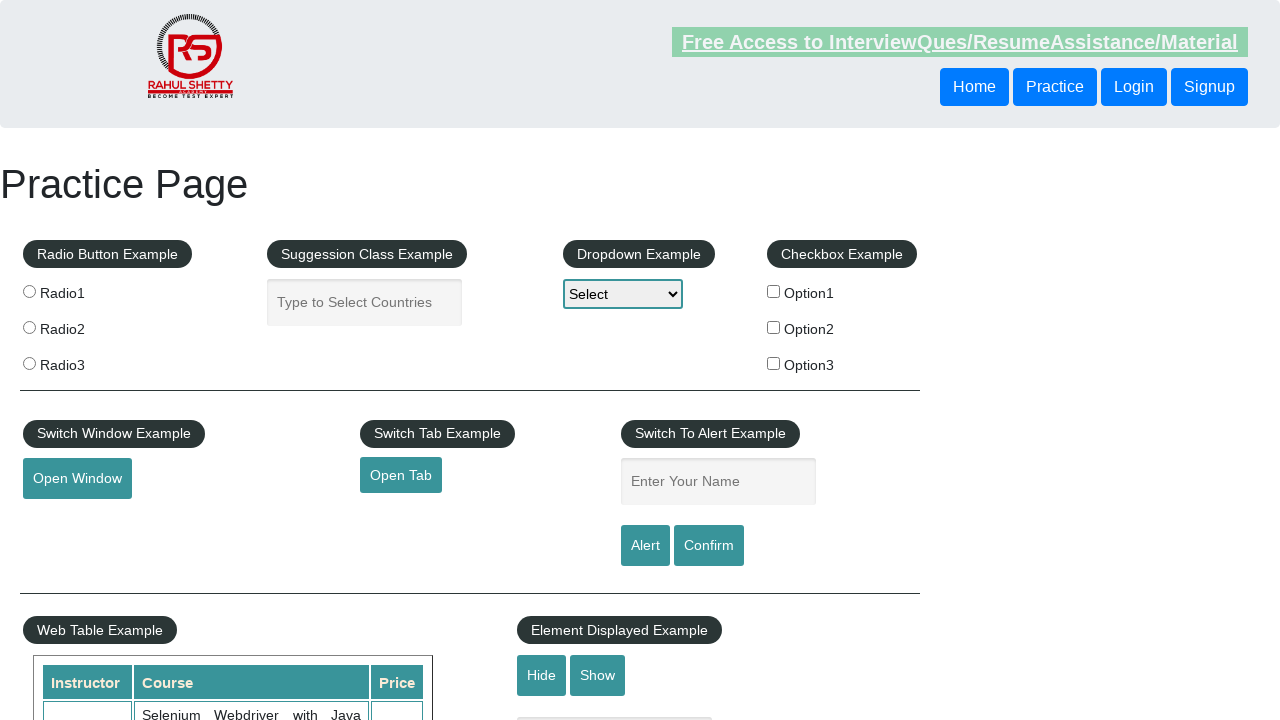

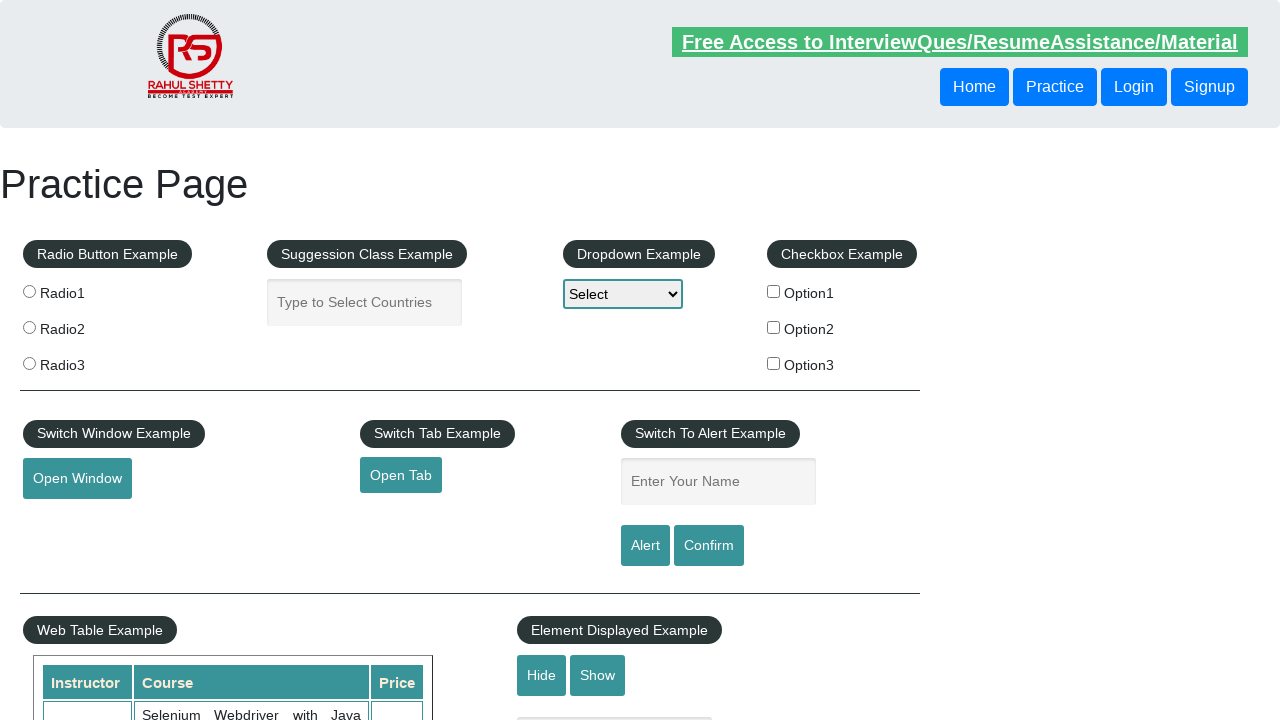